Navigates to Taiwan's Central Weather Administration earthquake information page and verifies that earthquake data elements are displayed on the page.

Starting URL: https://www.cwa.gov.tw/V8/C/E/index.html

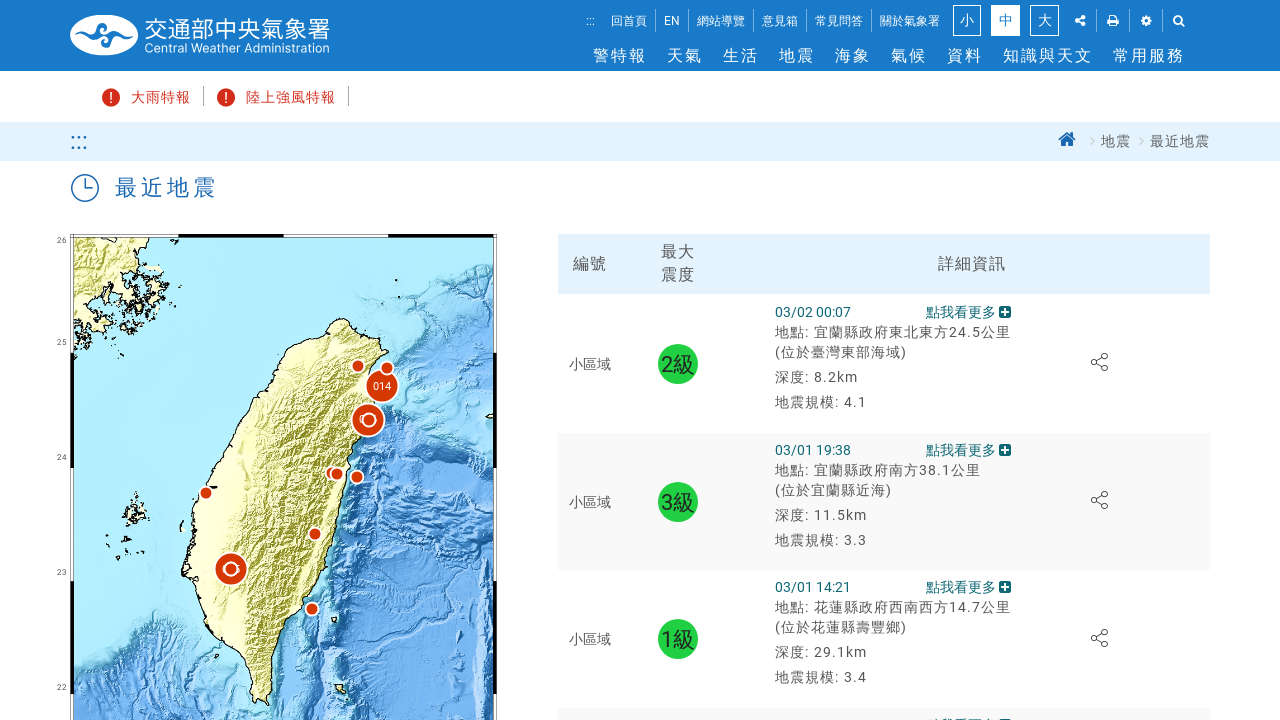

Navigated to Taiwan's Central Weather Administration earthquake information page
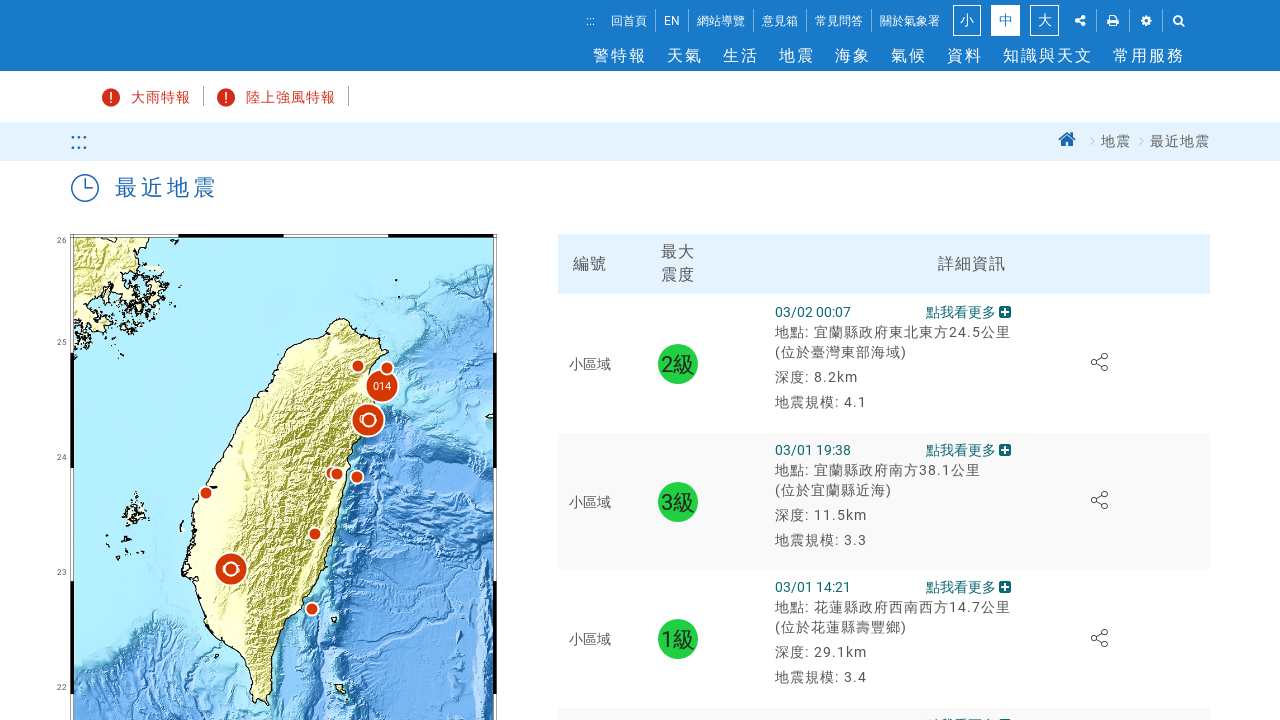

Earthquake data table row (tr#eq-1) is visible
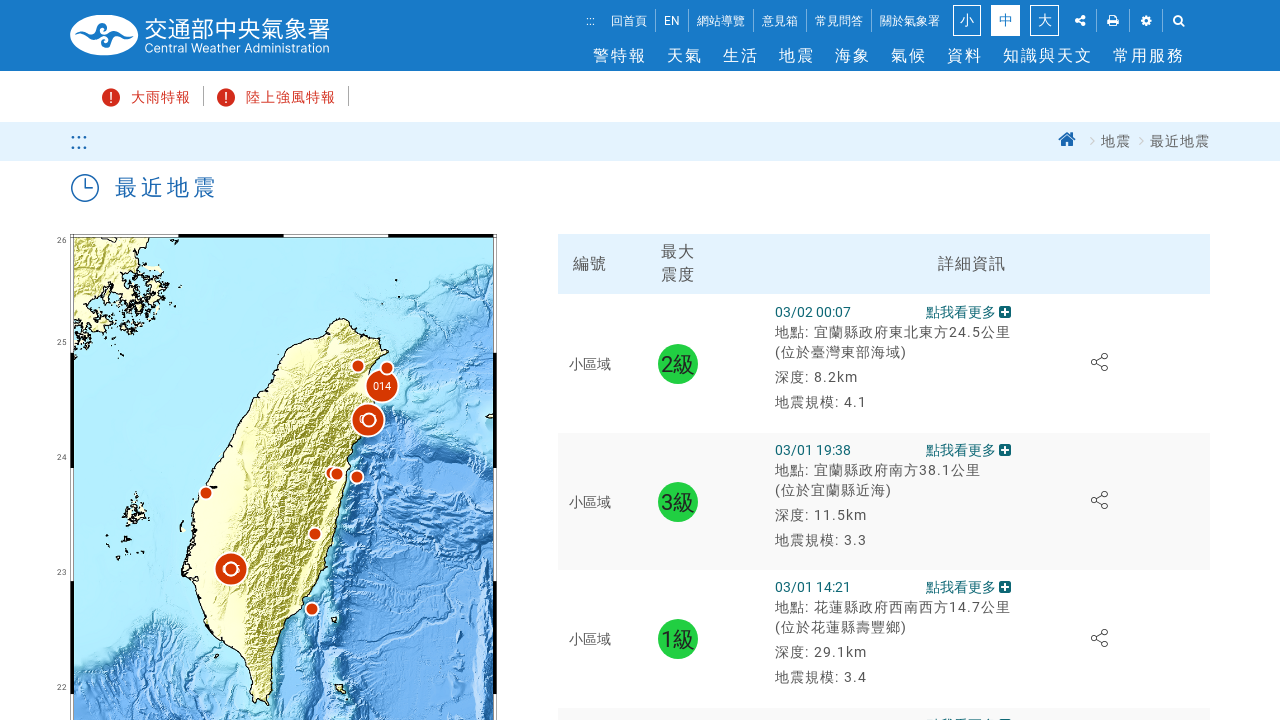

Earthquake intensity data element (tr#eq-1 td.eq_lv-1) is visible
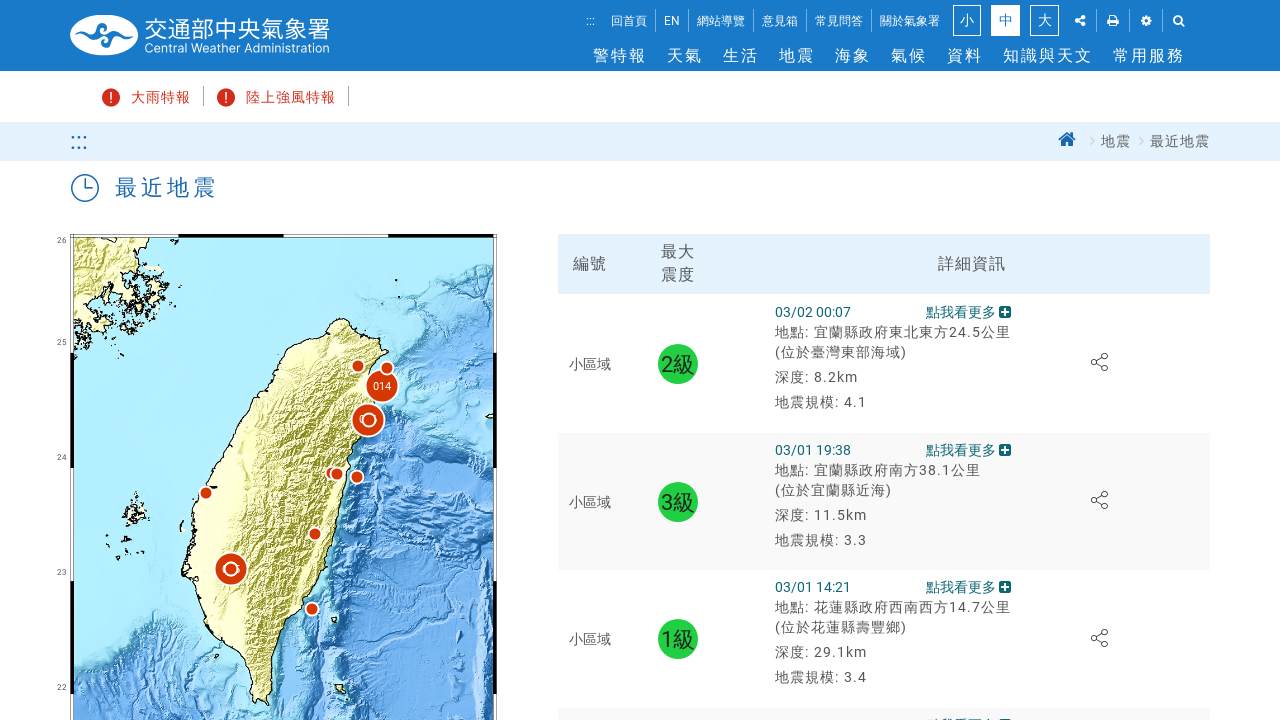

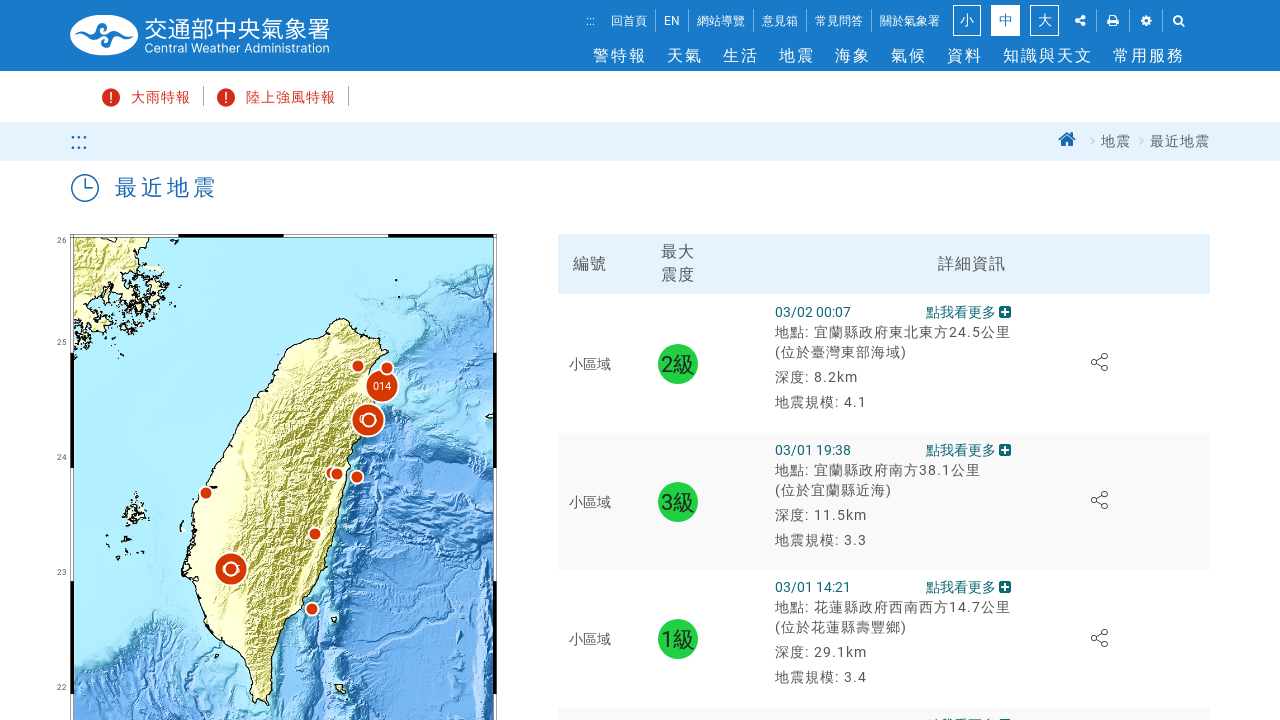